Tests dynamic table generation and verifies at least expected number of rows appear

Starting URL: https://testpages.eviltester.com/styled/tag/dynamic-table.html

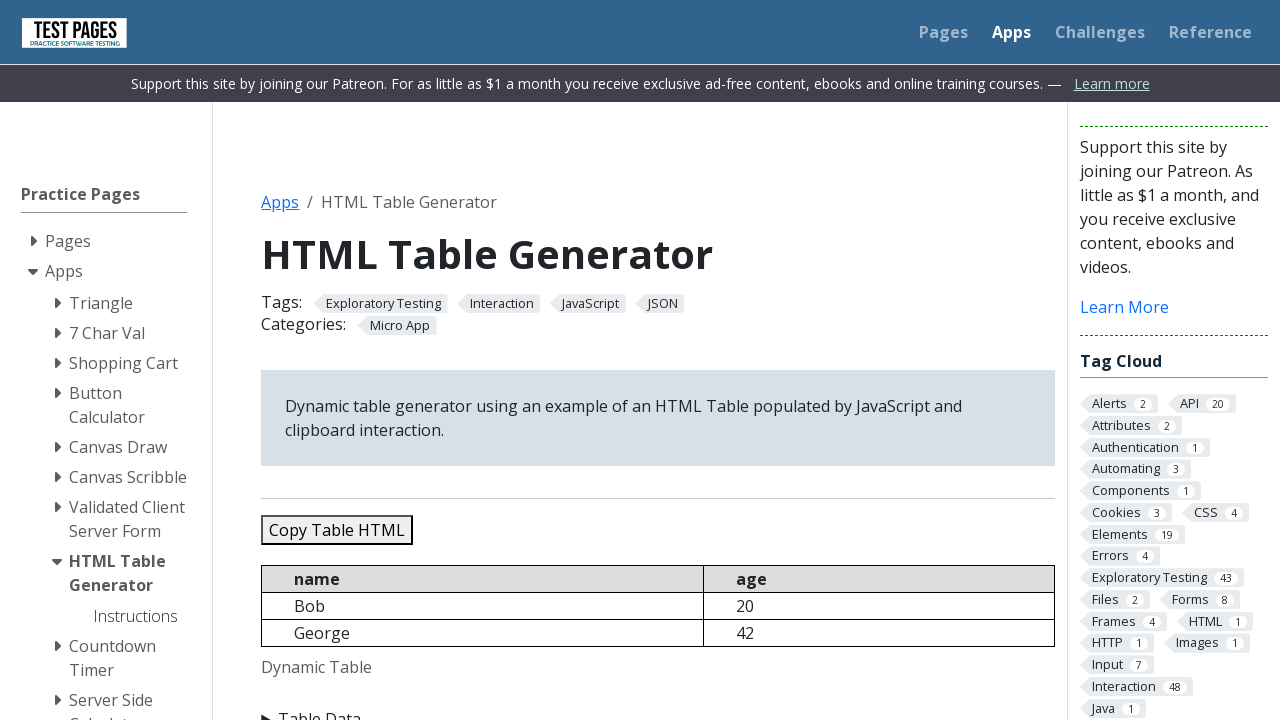

Clicked to expand Table Data section at (658, 708) on internal:text="Table Data"i
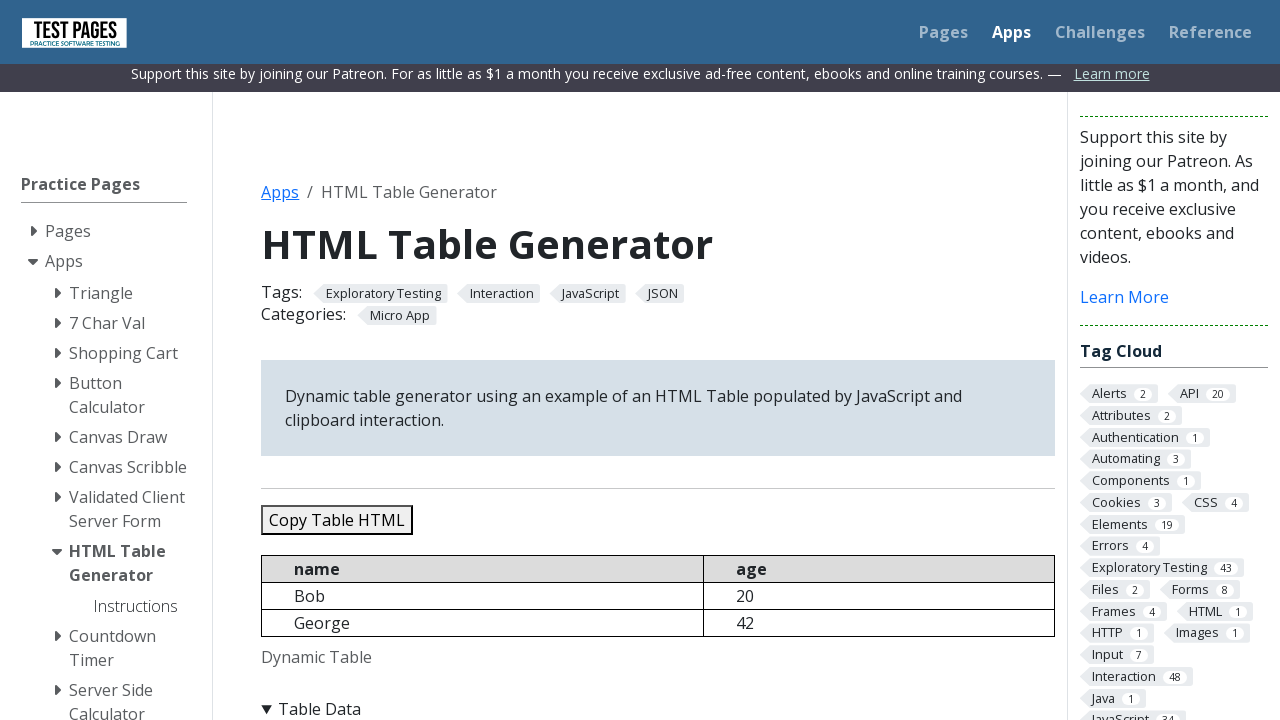

Filled JSON data field with test table data on #jsondata
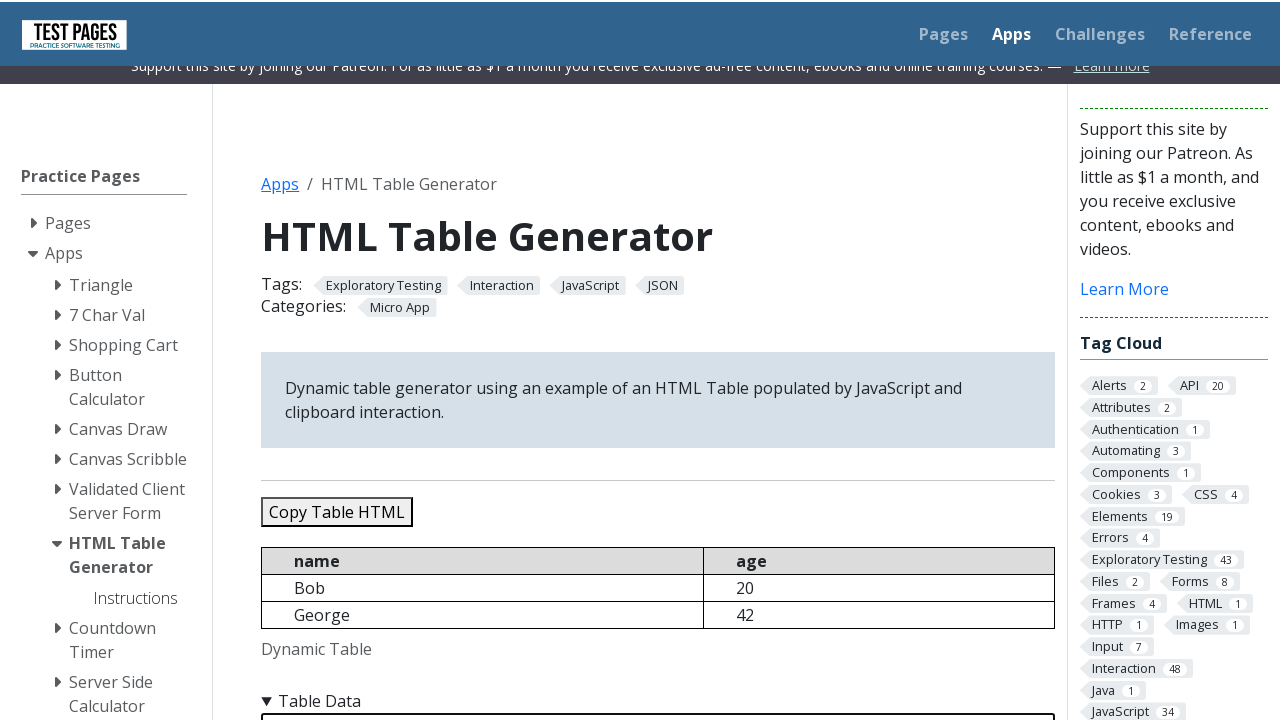

Clicked Refresh Table button to generate dynamic table at (359, 360) on internal:role=button[name="Refresh Table"i]
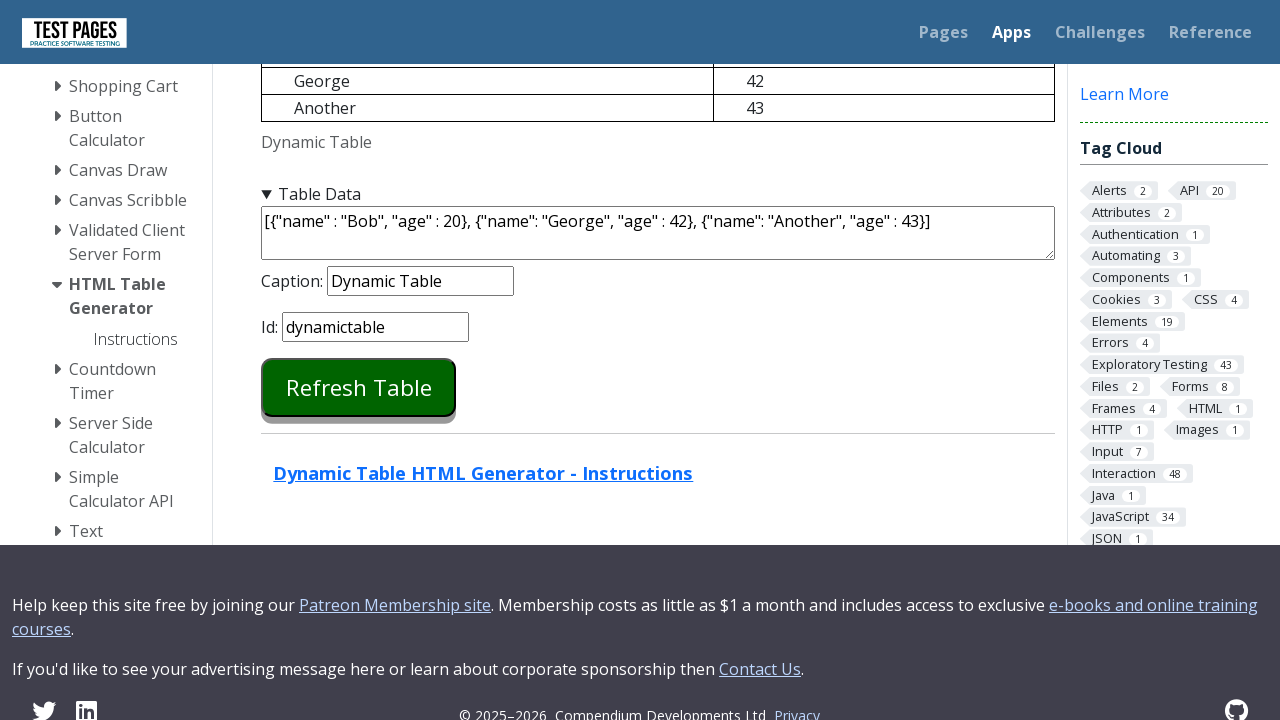

Waited for table rows to appear
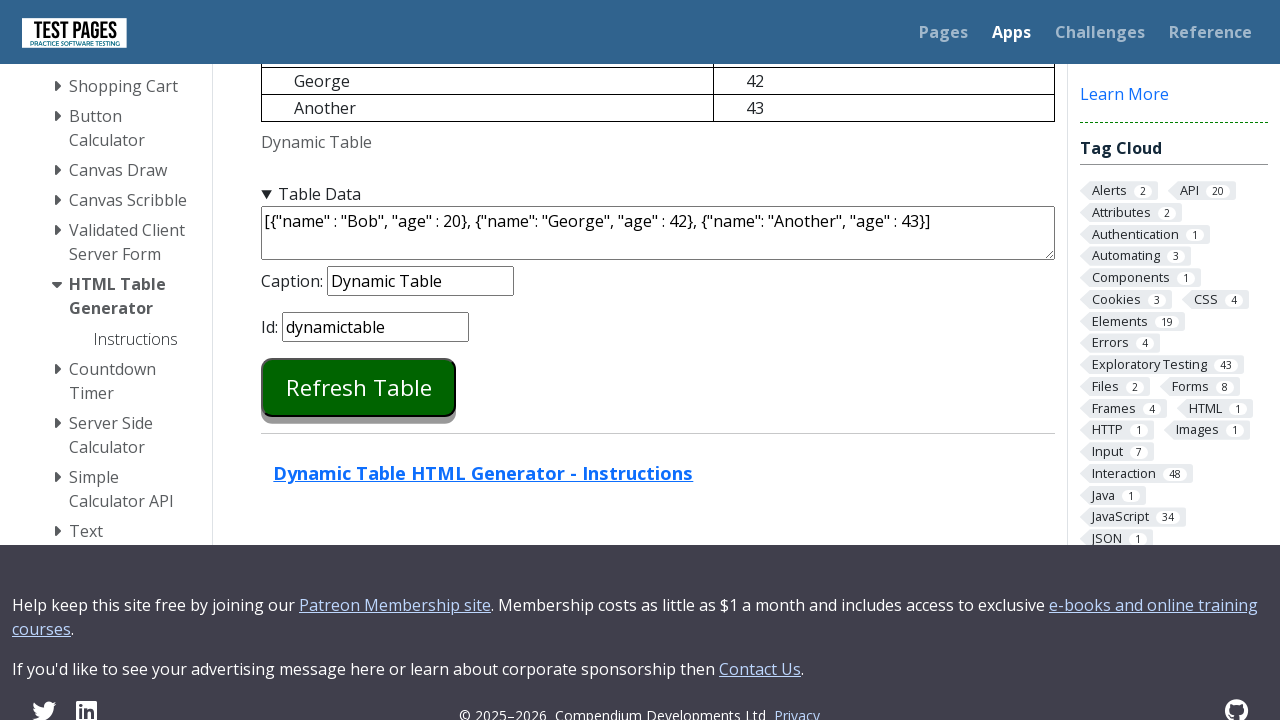

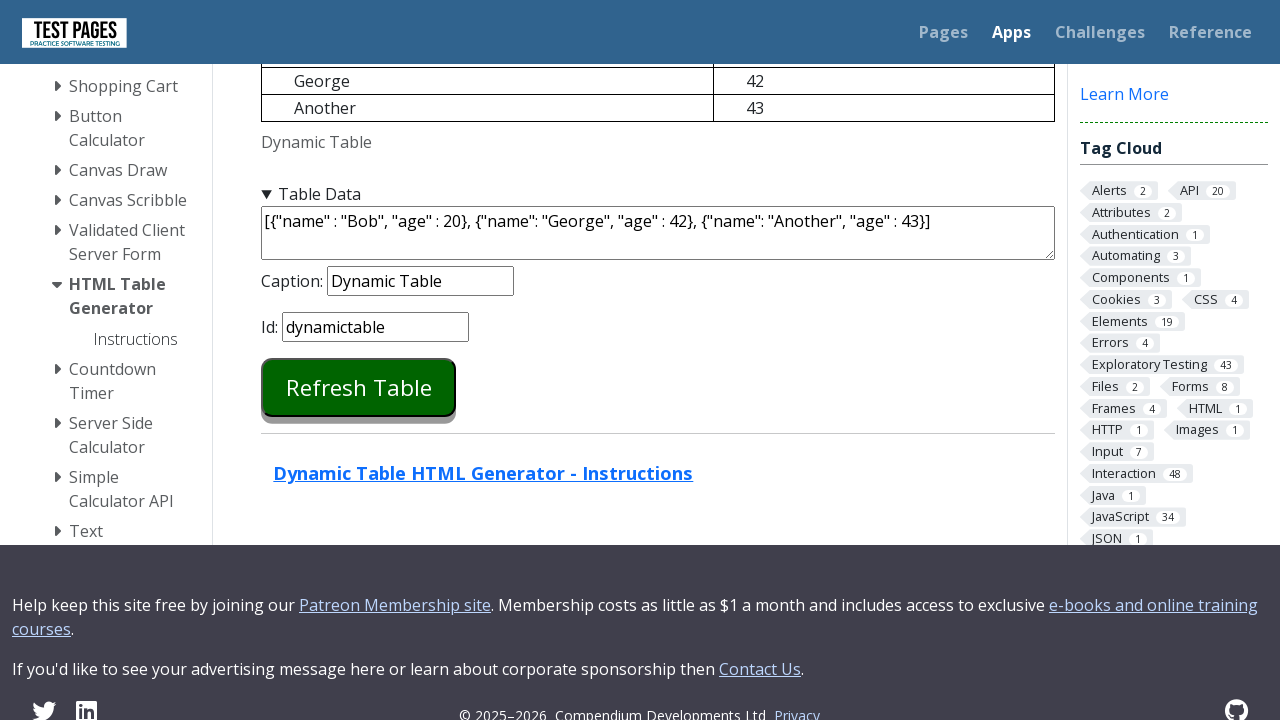